Tests scrolling to a specific position (100, 300) using JavaScript scrollTo

Starting URL: https://bonigarcia.dev/selenium-webdriver-java/infinite-scroll.html

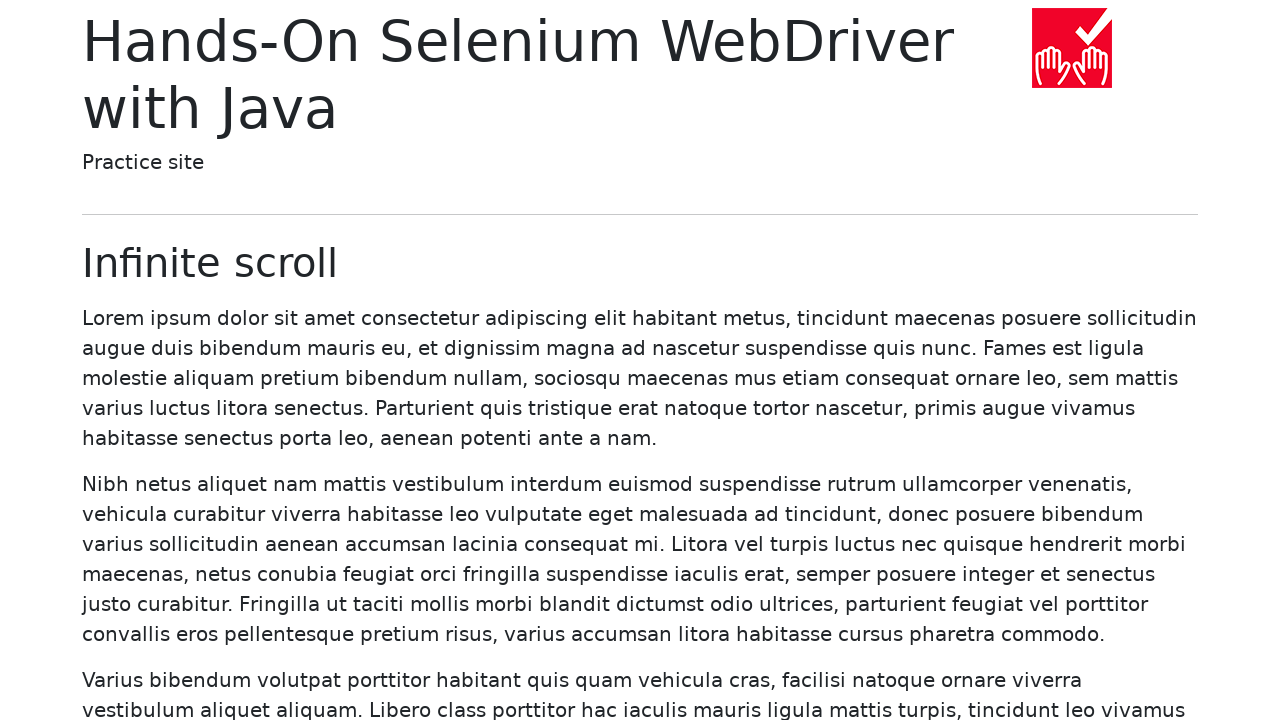

Scrolled to position (100, 300) using JavaScript scrollTo
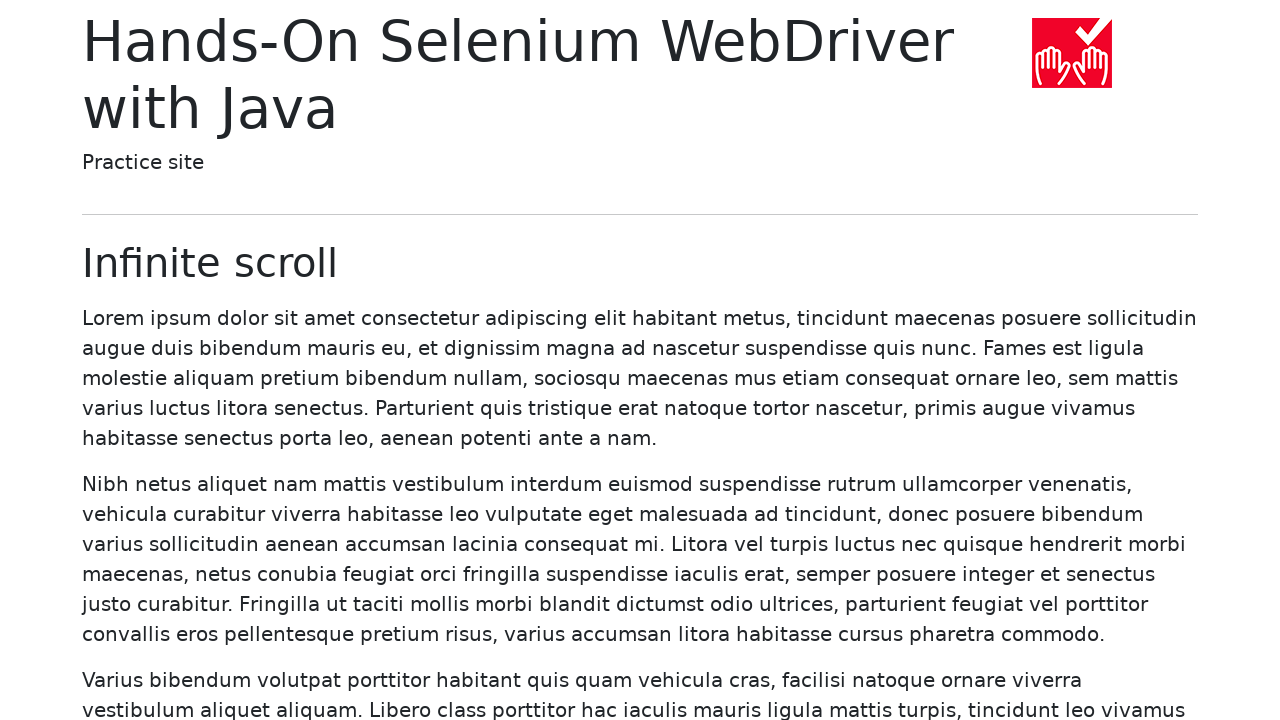

Waited 2 seconds to observe the scroll effect
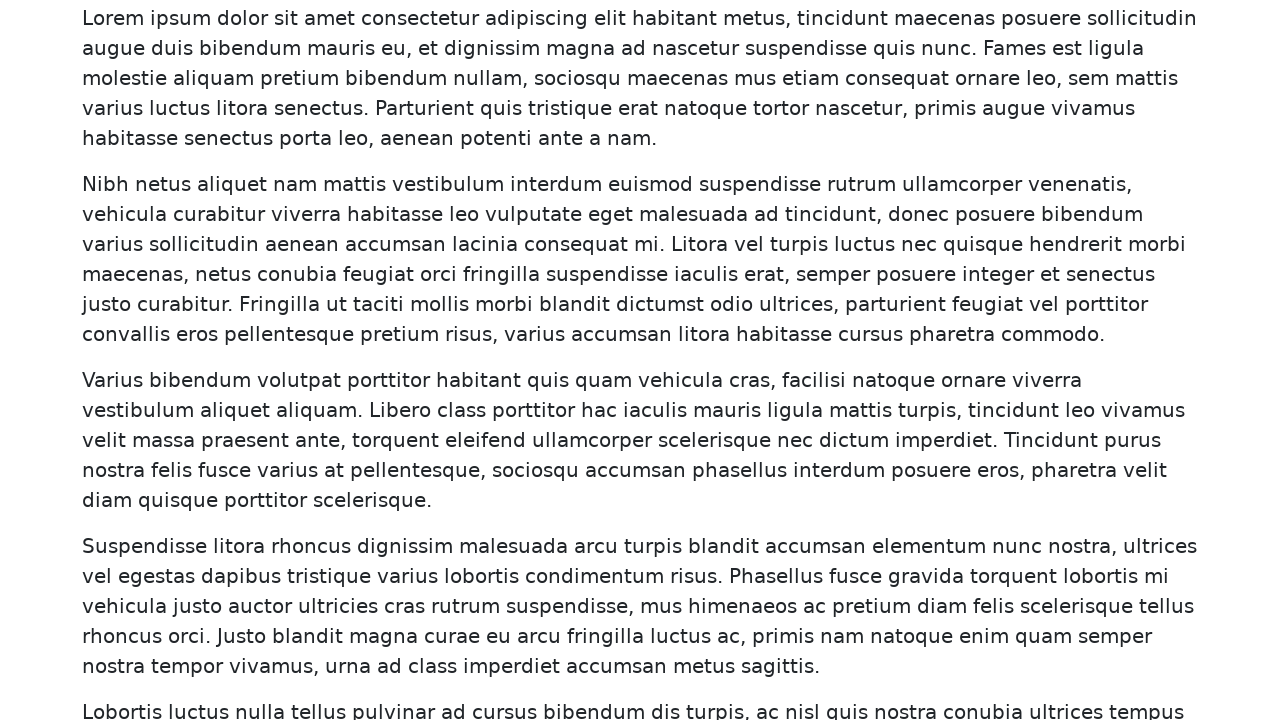

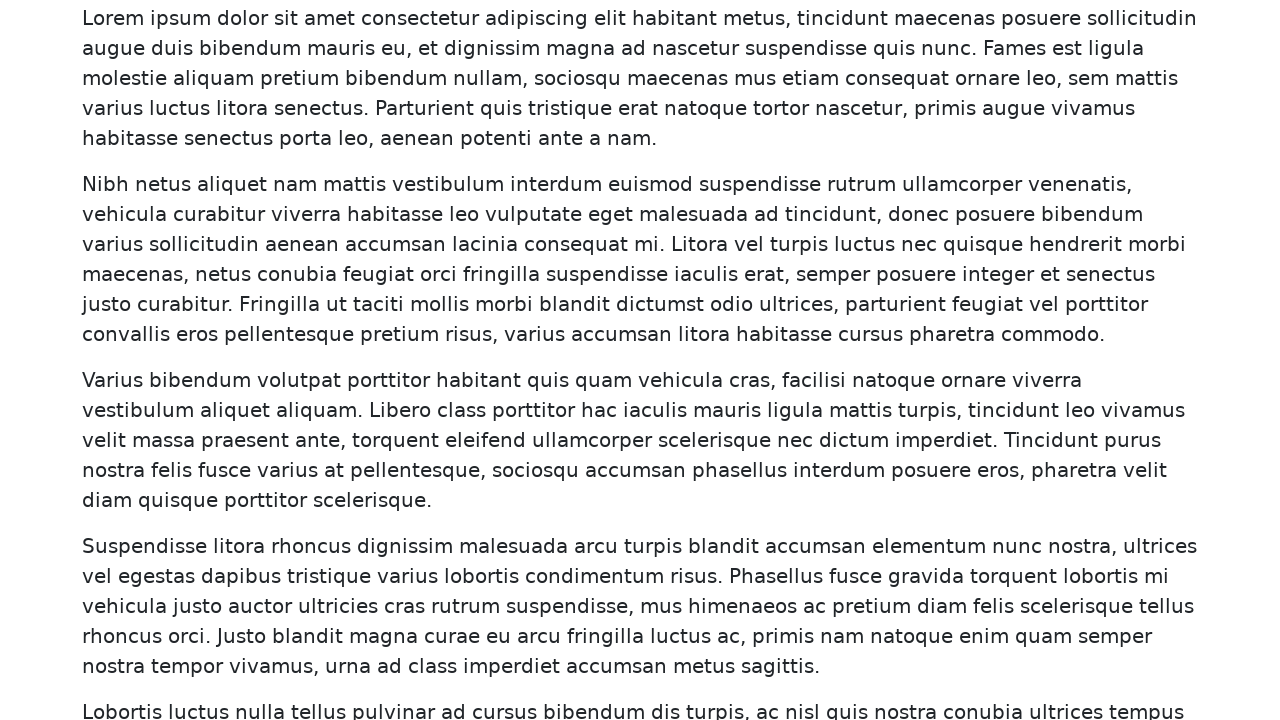